Navigates to a website and verifies whether the URL uses HTTPS protocol for security

Starting URL: http://orangehrm.qedgetech.com

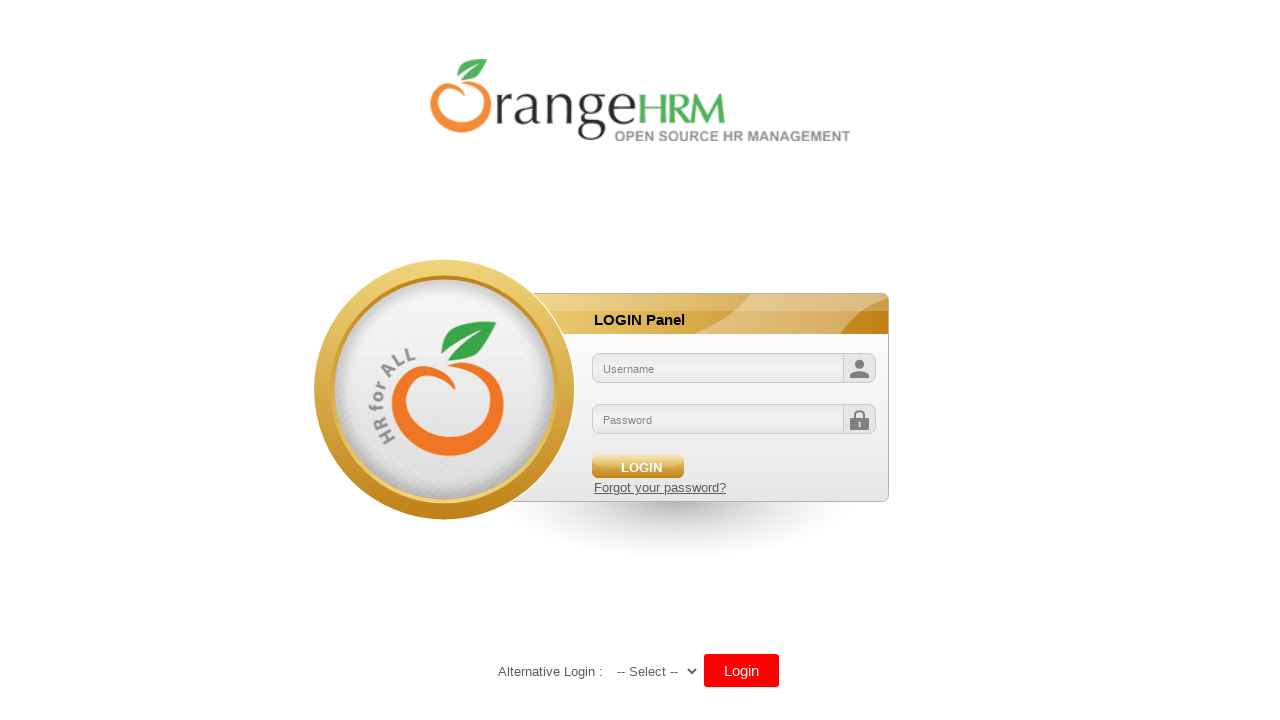

Navigated to http://orangehrm.qedgetech.com
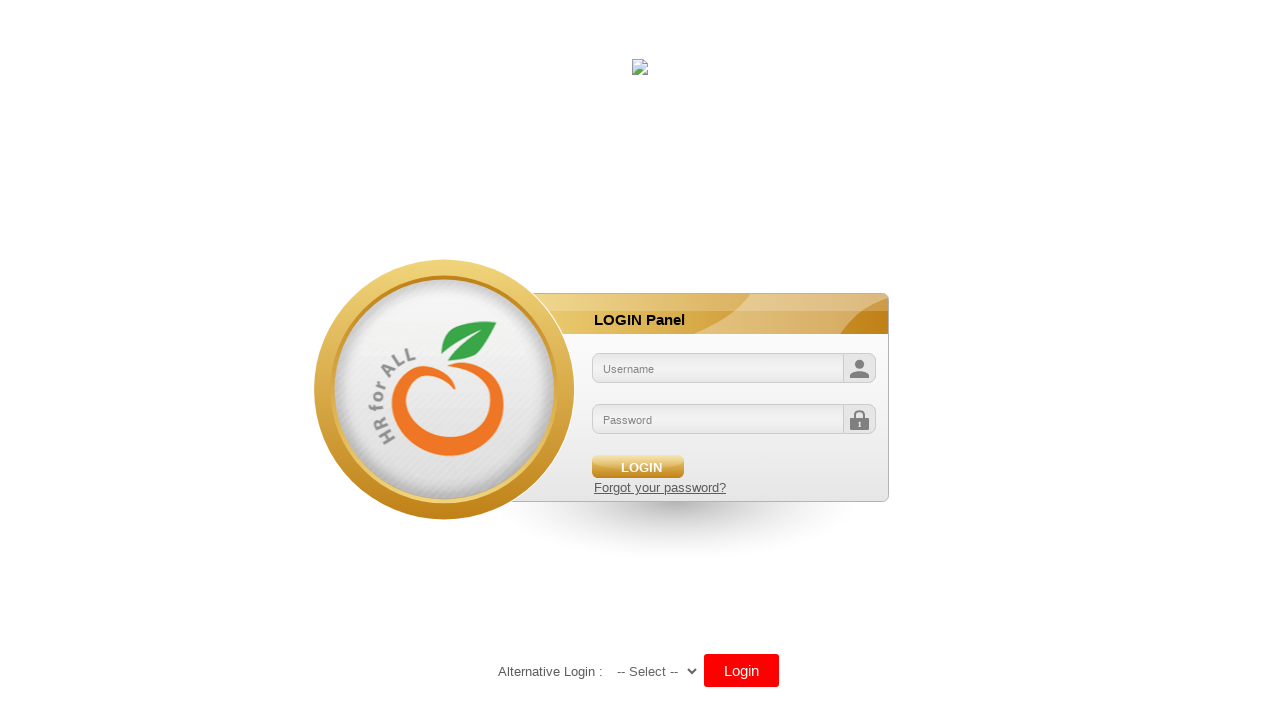

Retrieved current URL after navigation
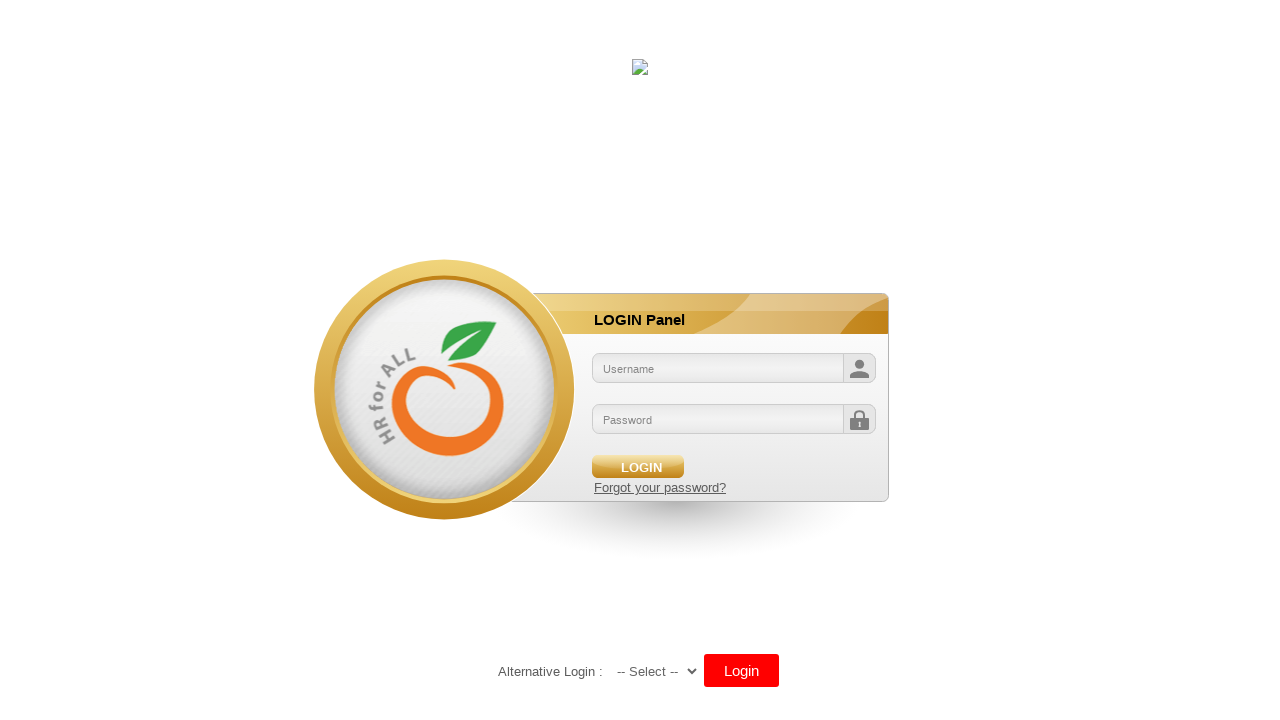

URL does not use HTTPS protocol: http://orangehrm.qedgetech.com/symfony/web/index.php/auth/login
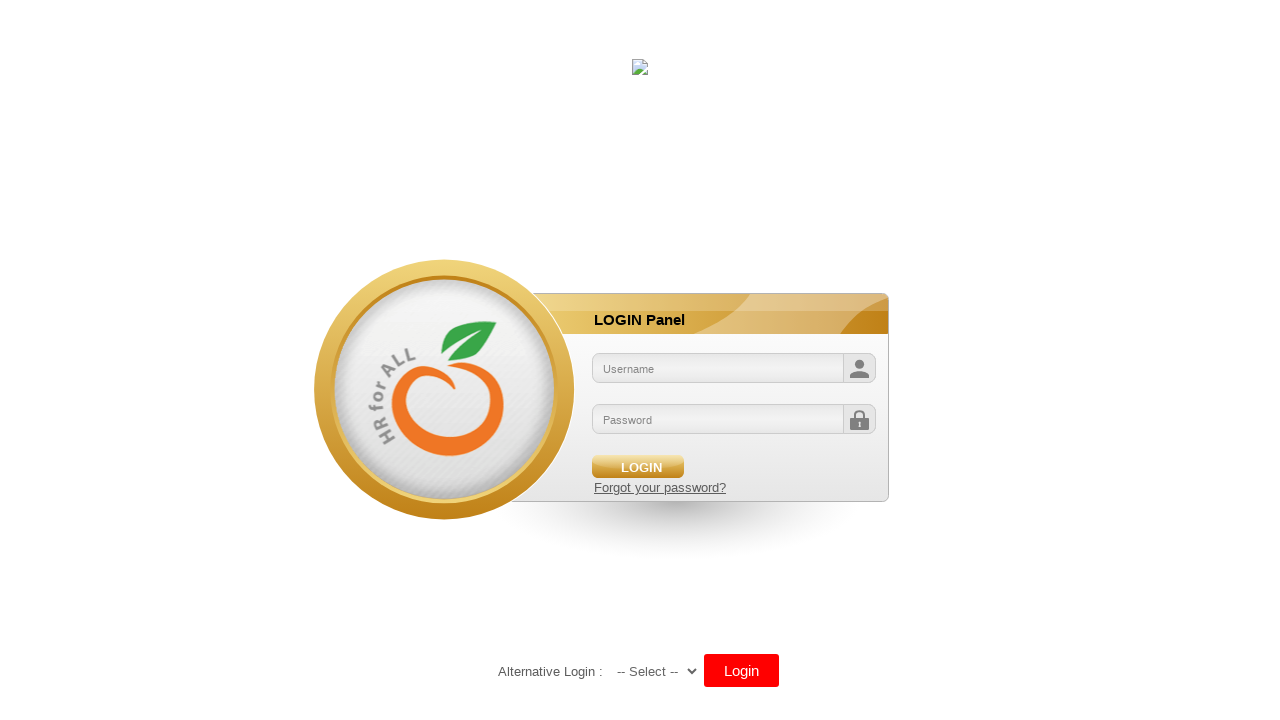

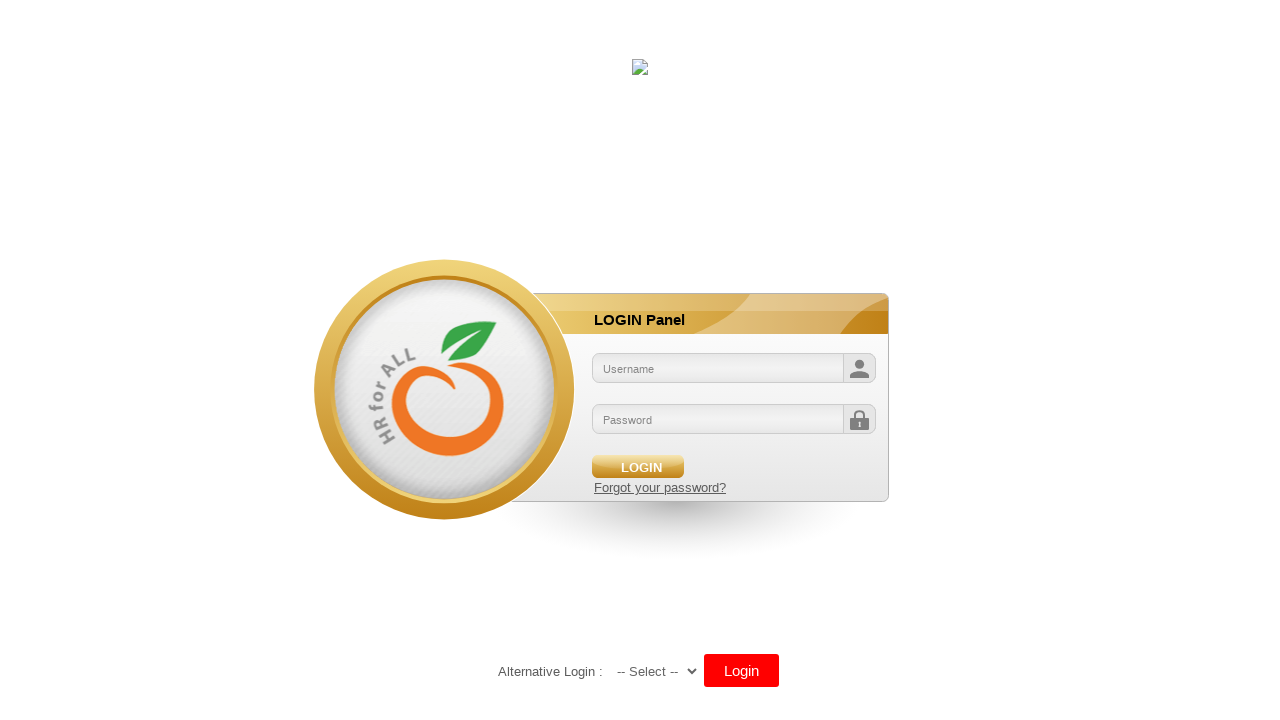